Tests the Playwright documentation website by verifying the homepage title and clicking on a navigation link to reach the Installation page

Starting URL: https://playwright.dev

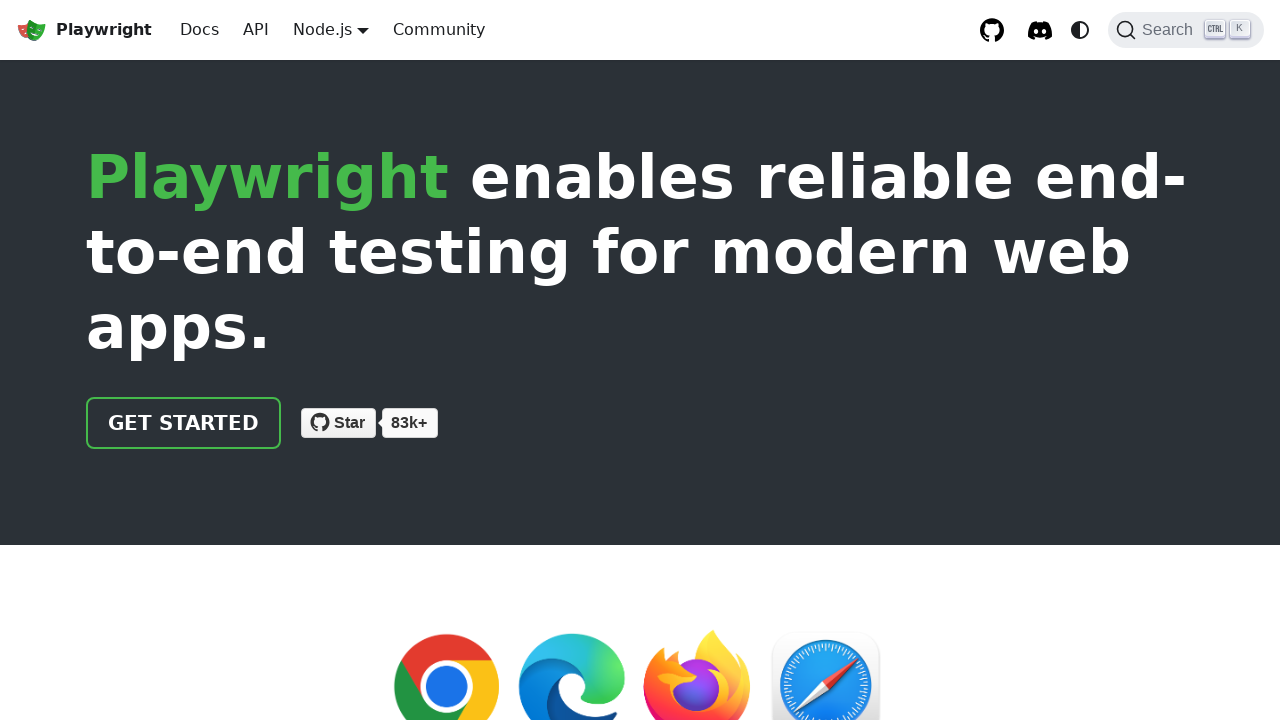

Verified homepage title contains 'Playwright'
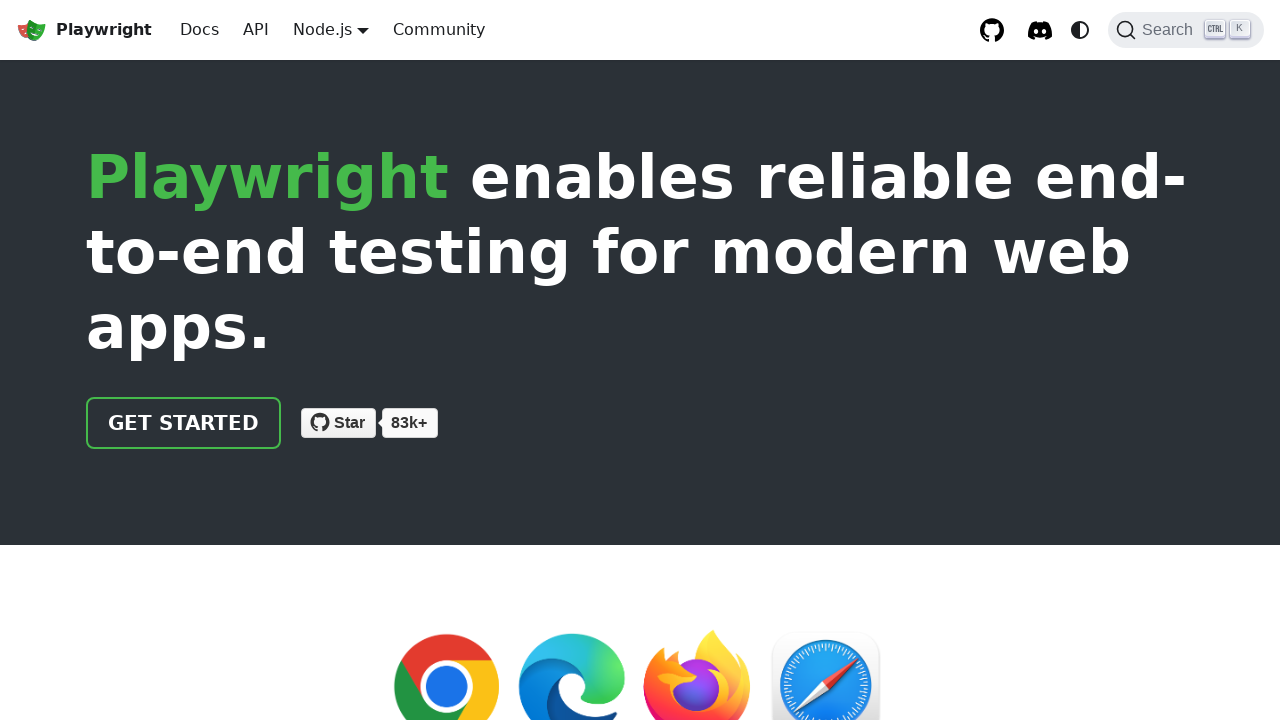

Clicked on navigation link to access Installation page at (184, 423) on xpath=//html/body/div/div[2]/header/div/div/a
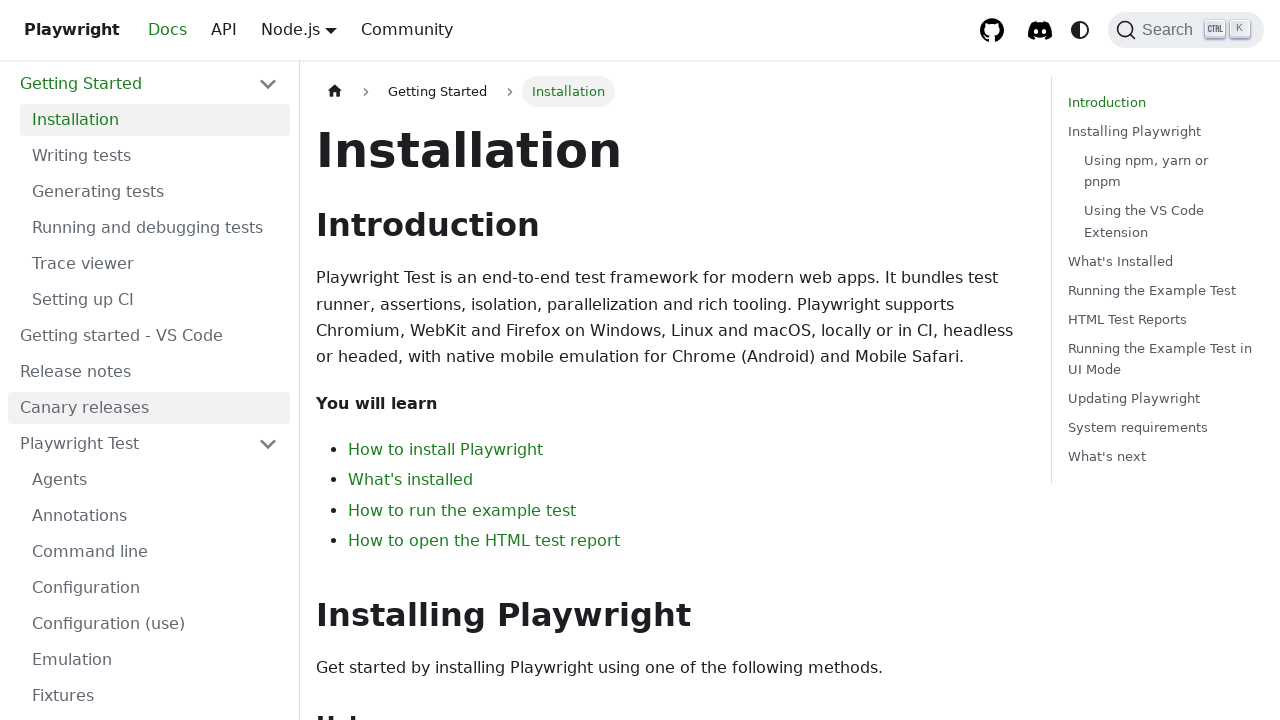

Verified navigation to Installation page with correct title
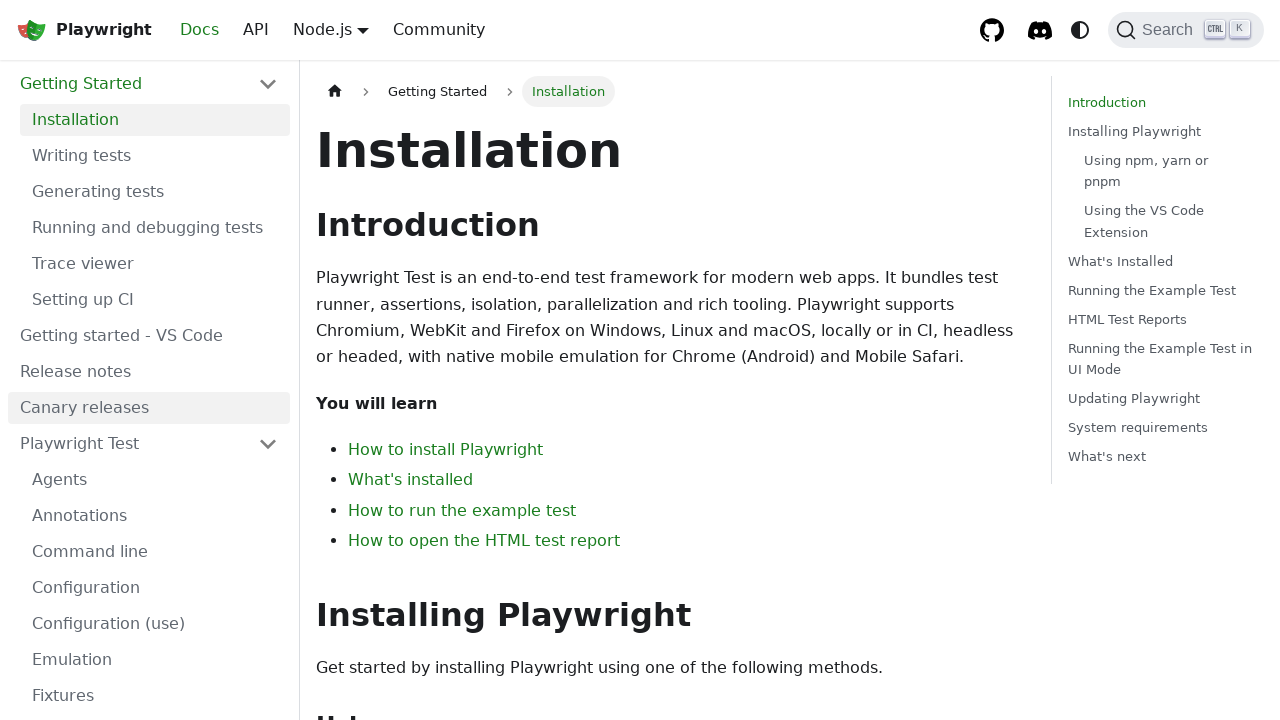

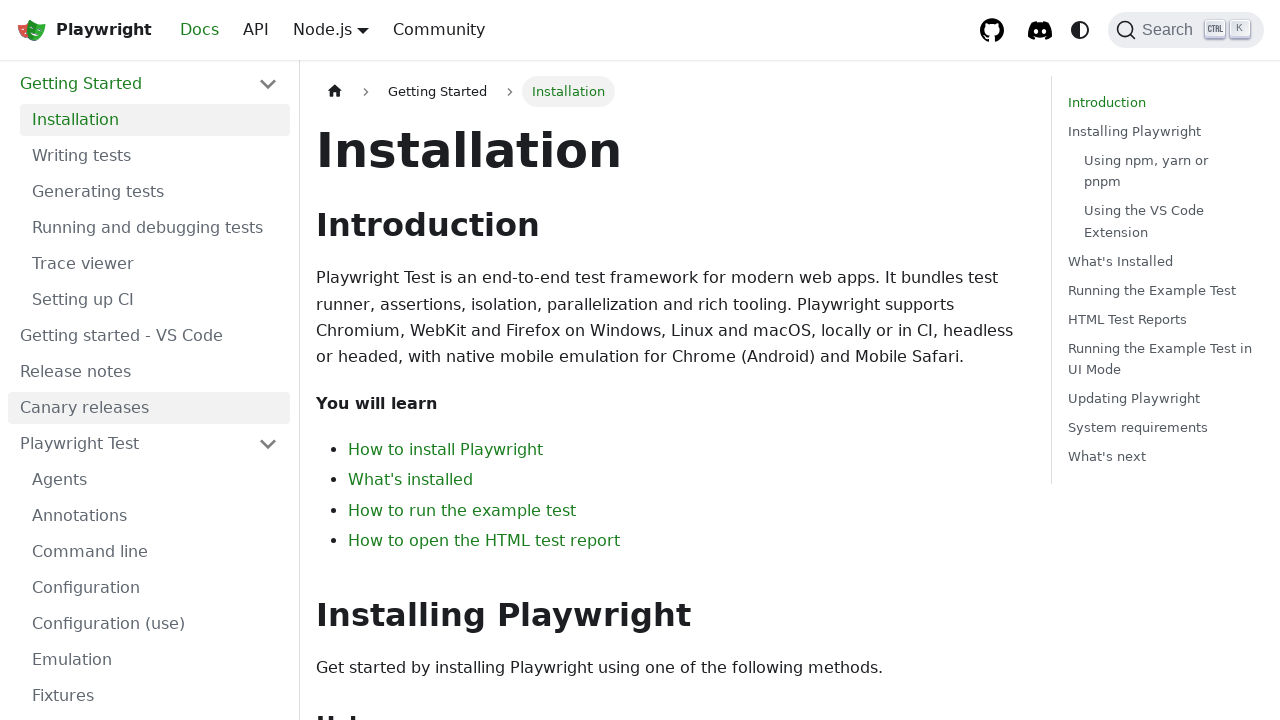